Tests window handling functionality by verifying the initial page title, clicking a link that opens a new window, switching to the new window, and verifying the new window's title.

Starting URL: https://practice.cydeo.com/windows

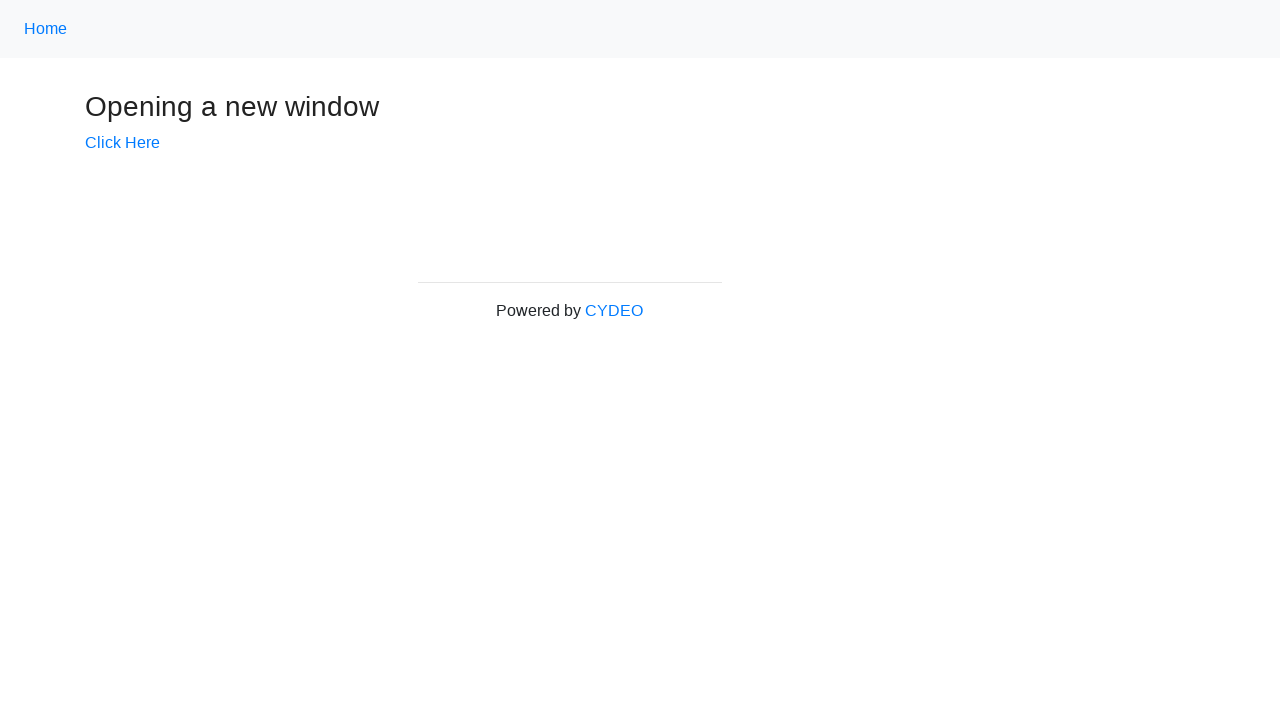

Verified initial page title is 'Windows'
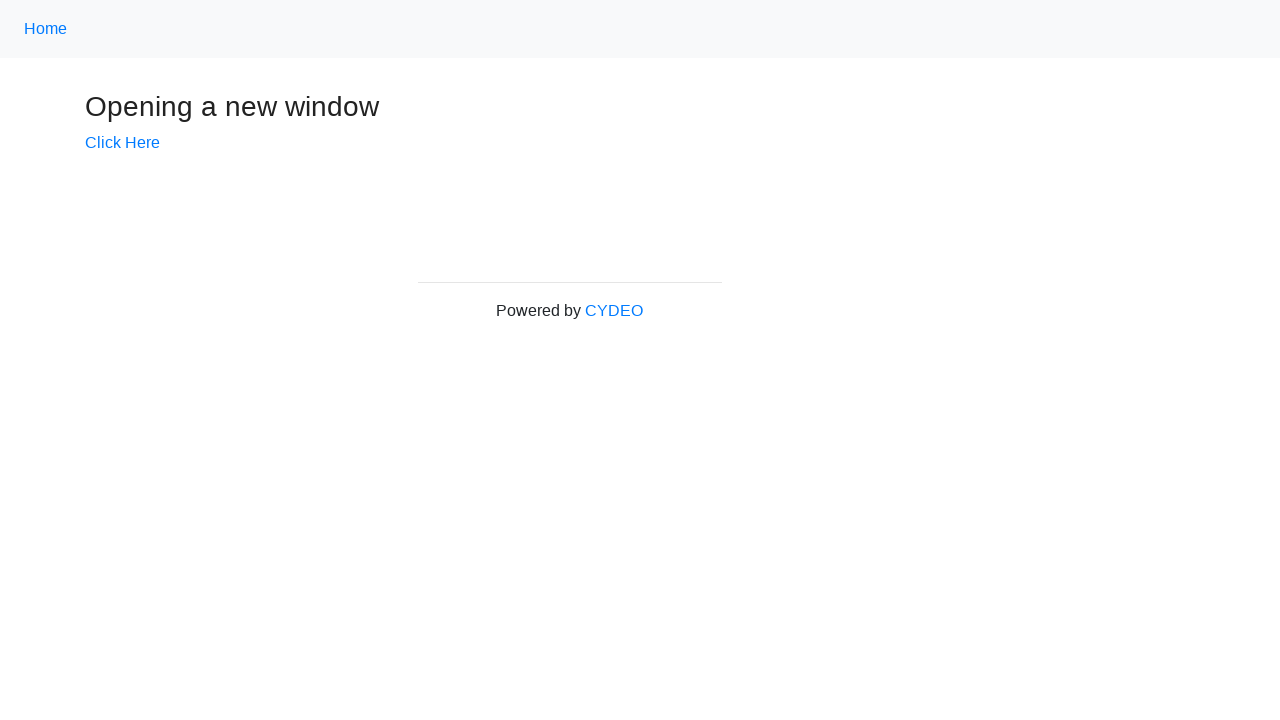

Clicked 'Click Here' link to open new window at (122, 143) on text=Click Here
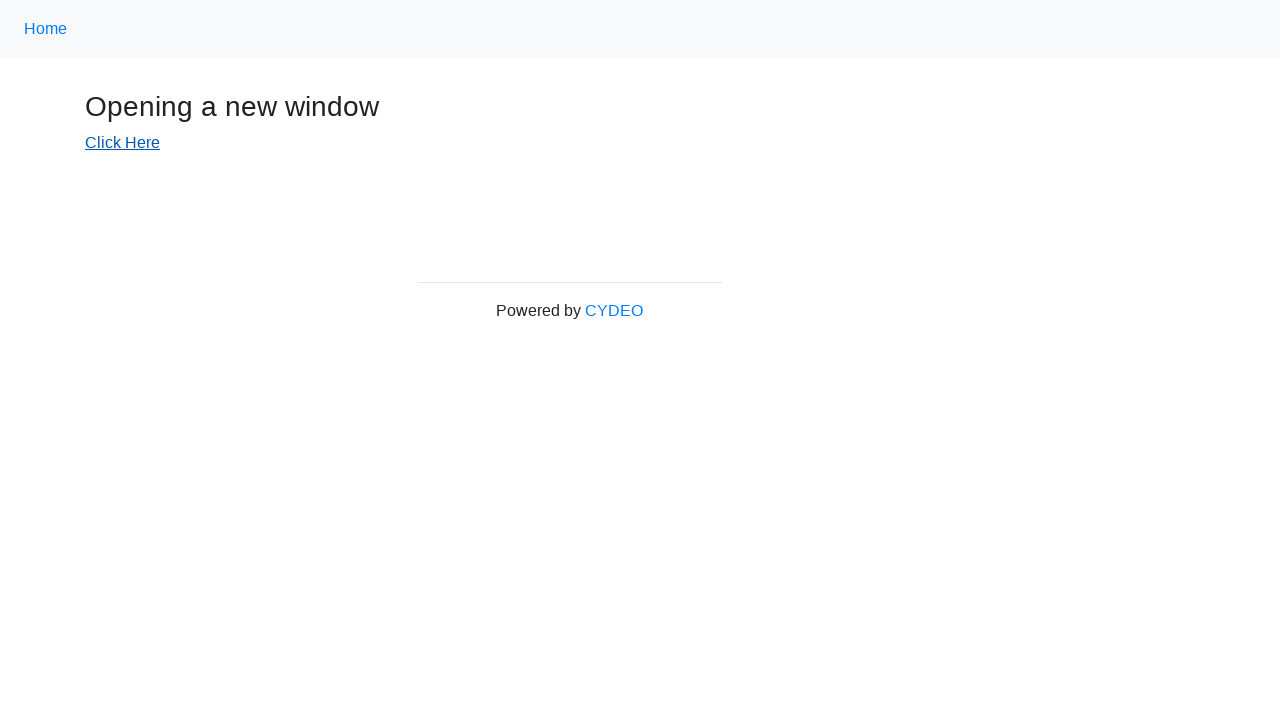

New window opened and captured at (122, 143) on text=Click Here
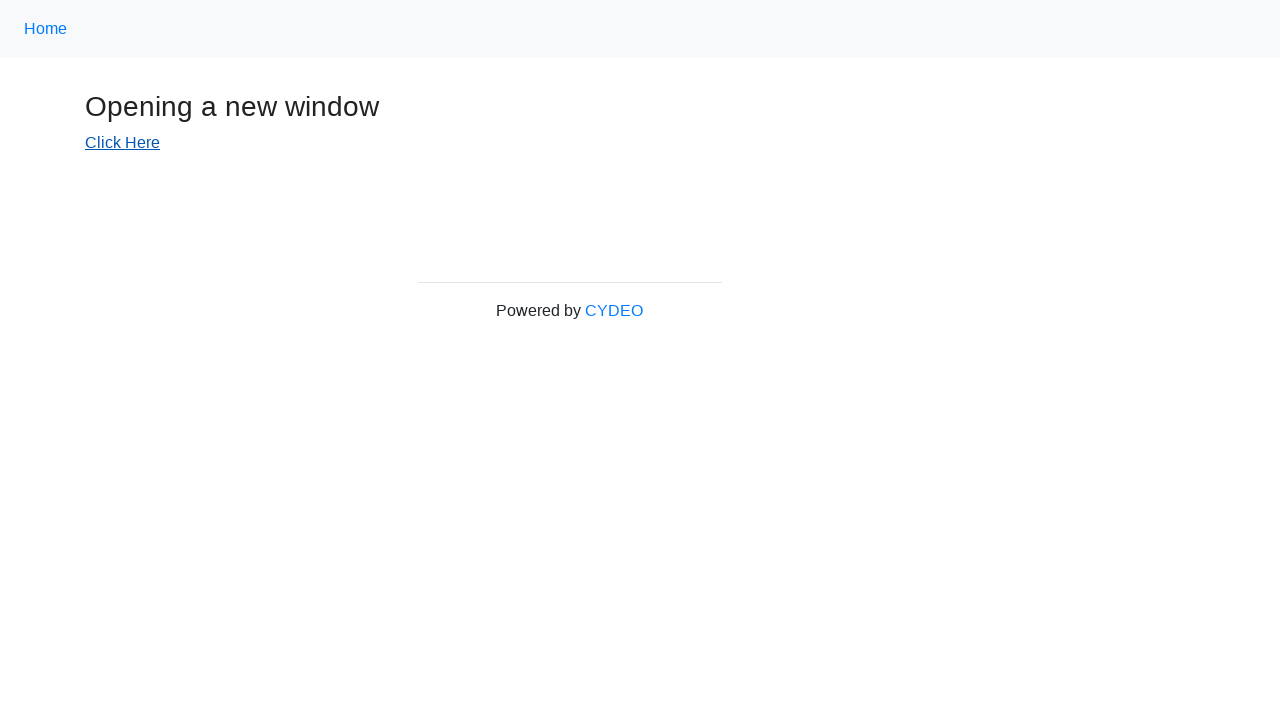

Switched context to new window
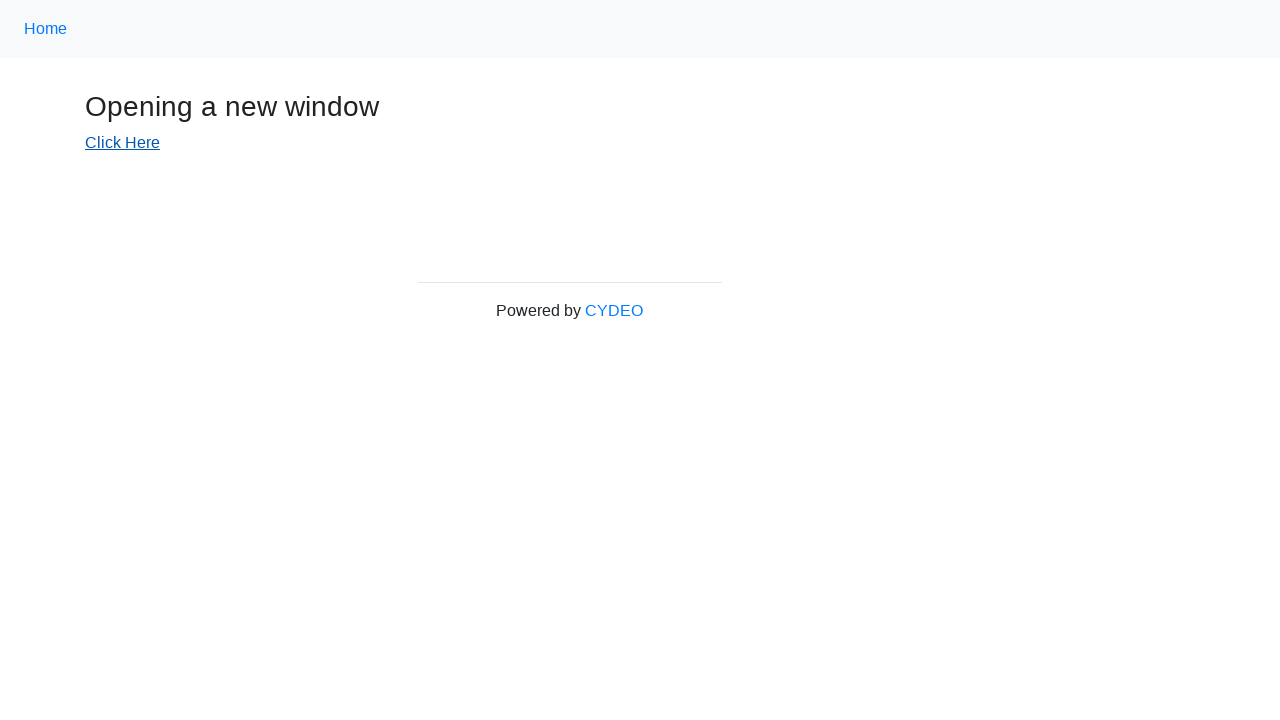

New page finished loading
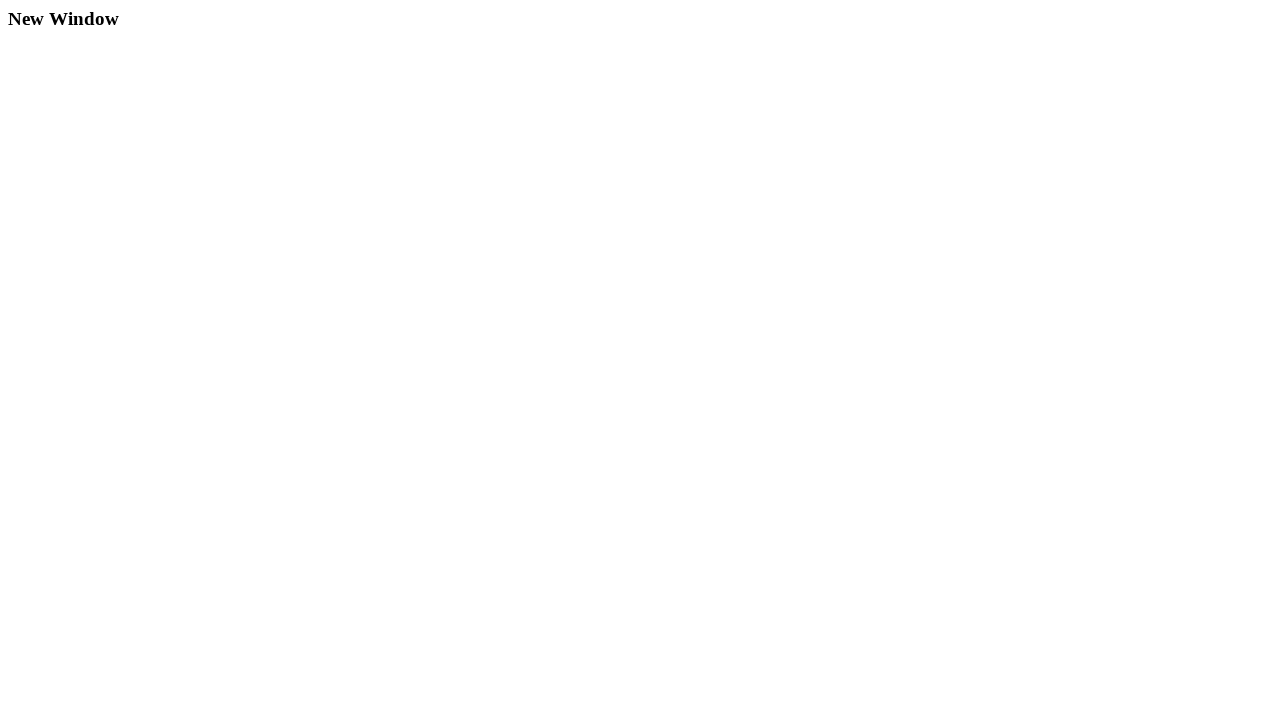

Verified new window title is 'New Window'
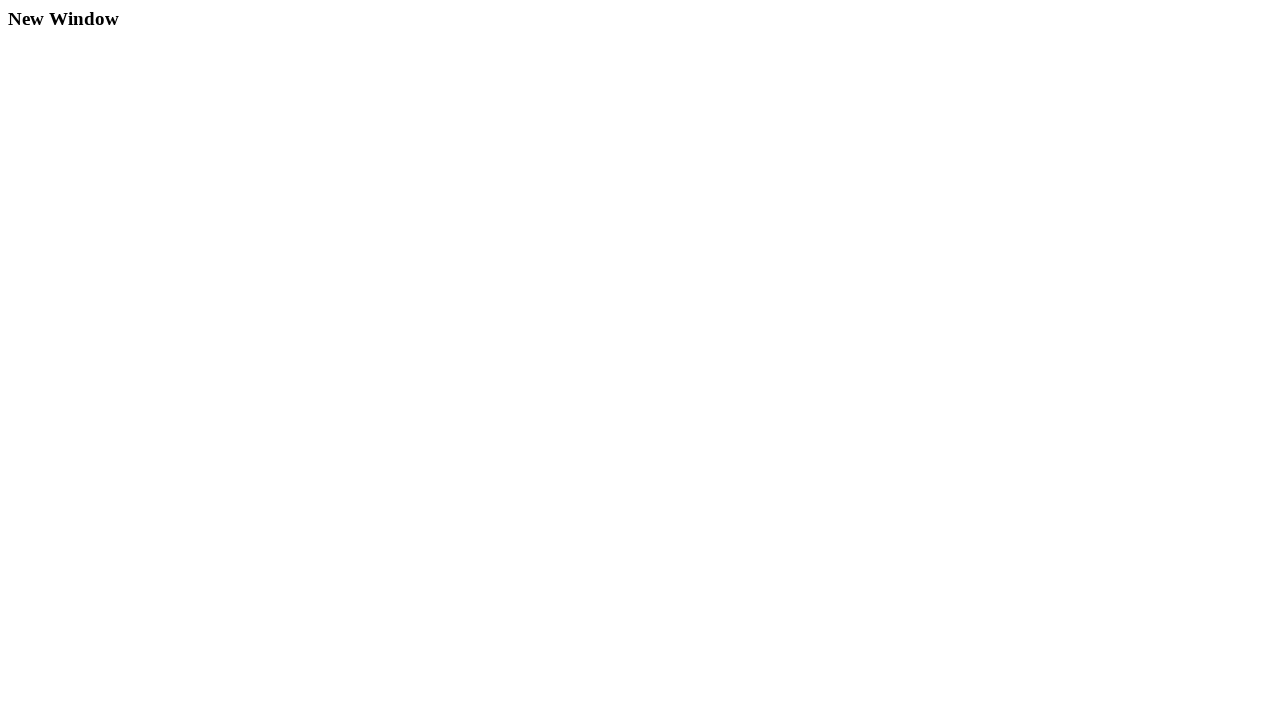

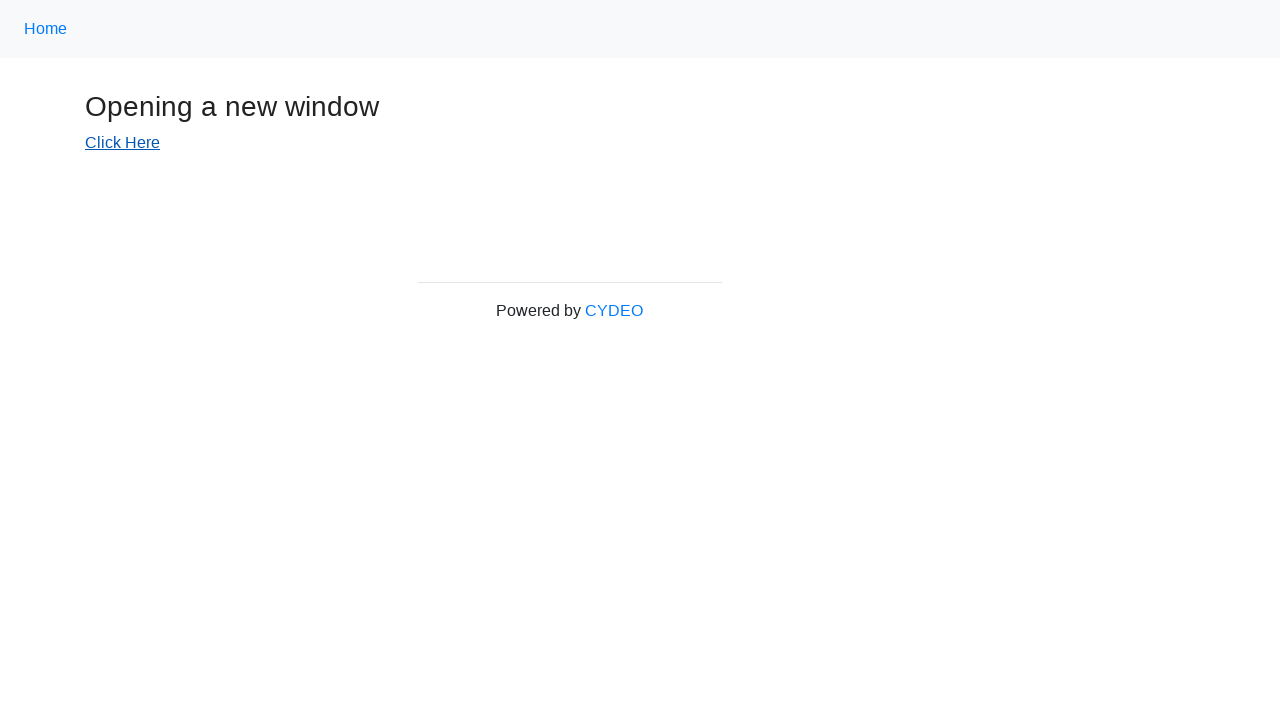